Tests navigation to Fan Shop by clicking on the fanstore image

Starting URL: https://soccerzone.com/

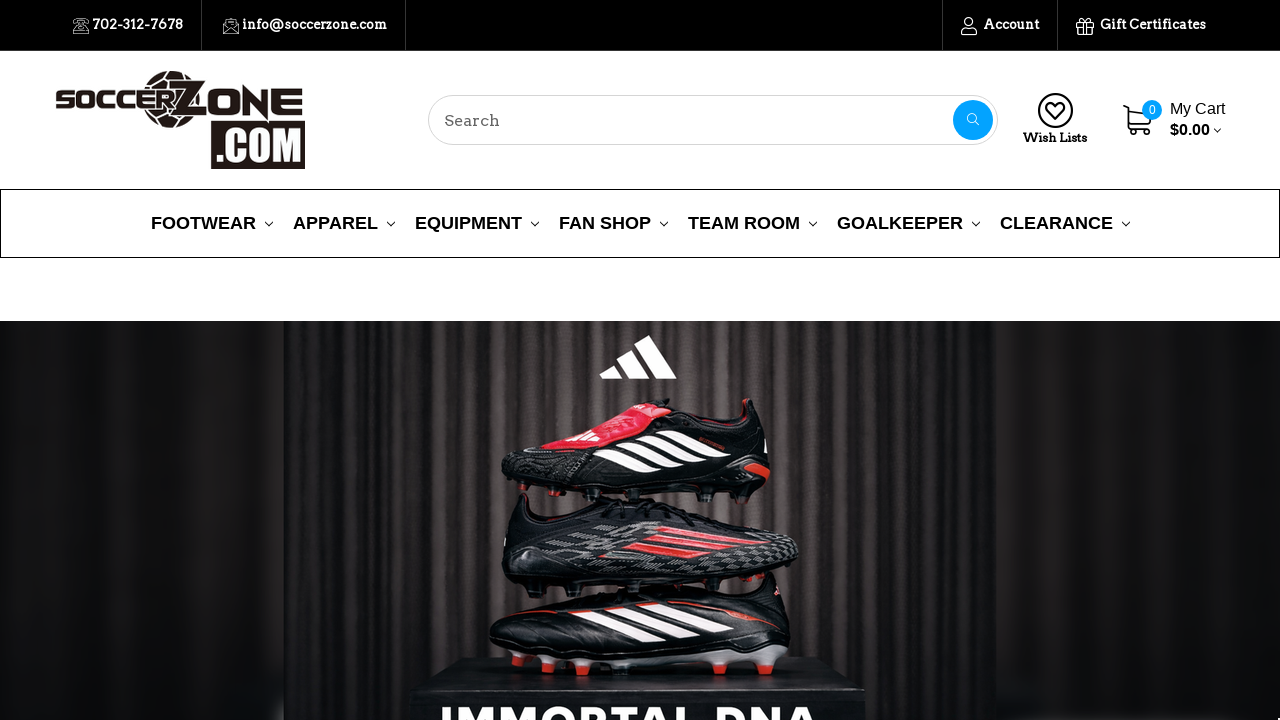

Clicked on the fanstore image to navigate to Fan Shop at (640, 360) on img[src='images/stencil/original/image-manager/fanstore.png']
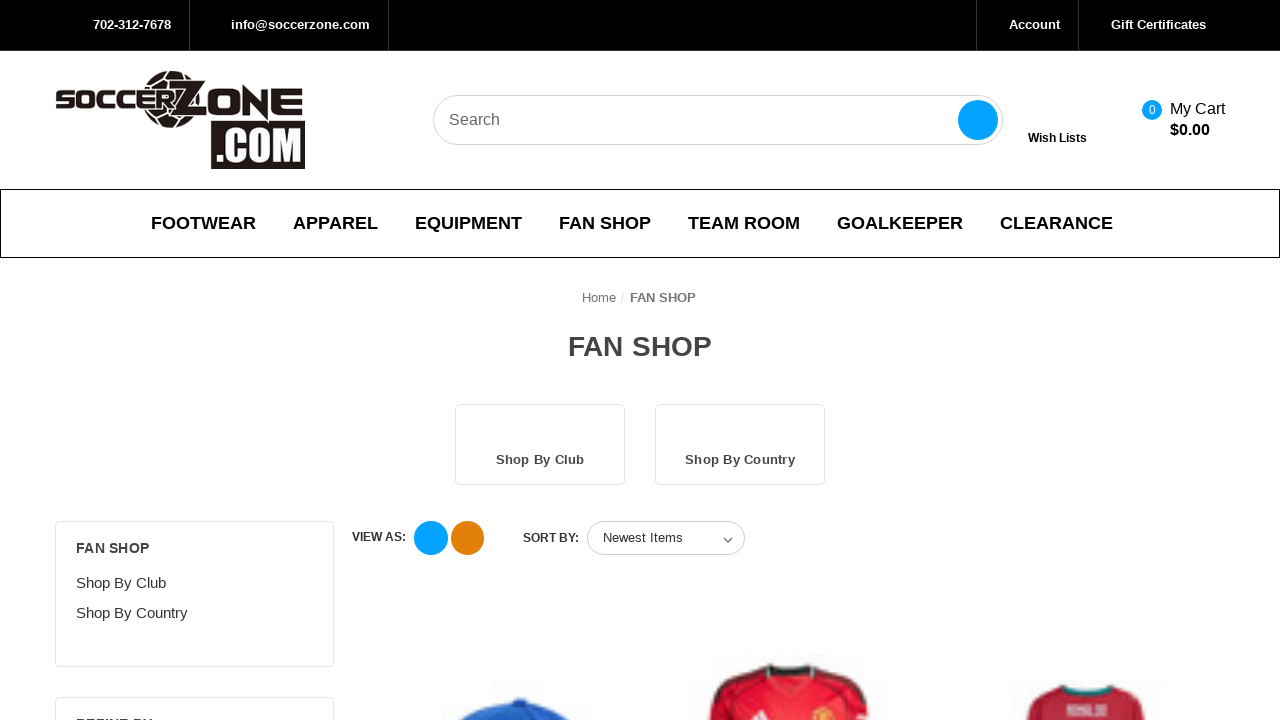

Waited for navigation to Fan Shop page (URL contains /fan-shop/)
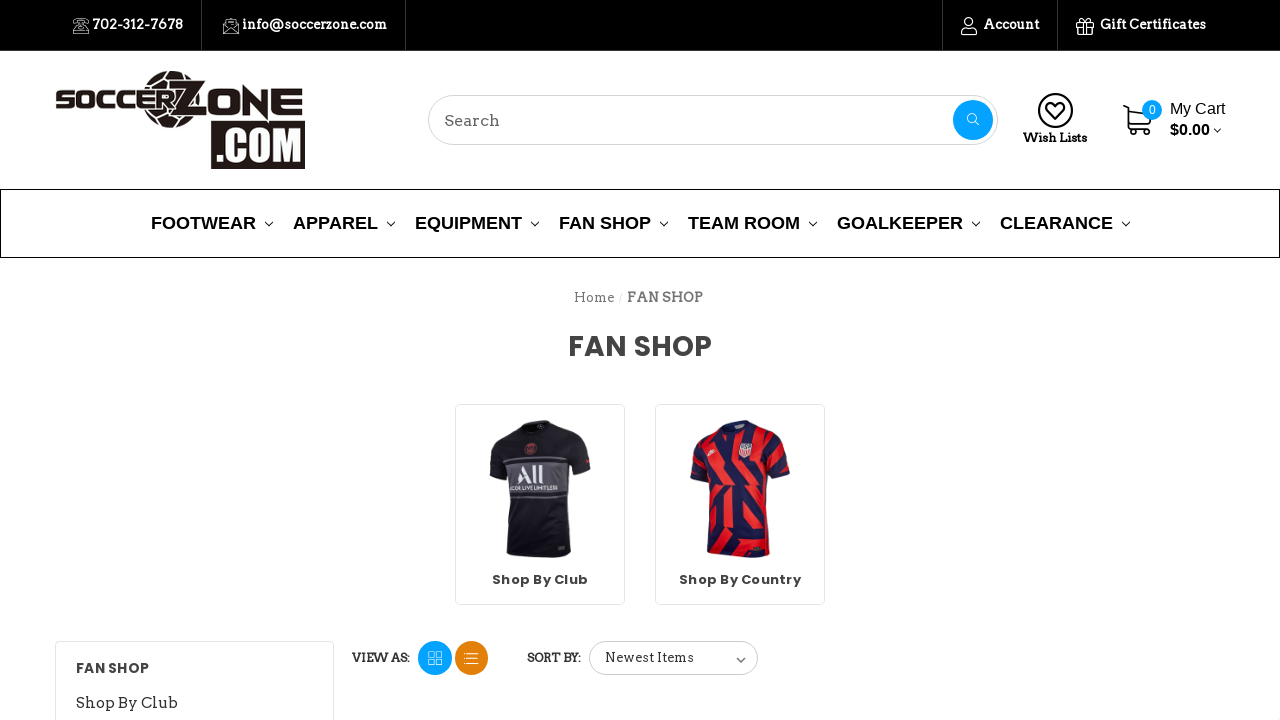

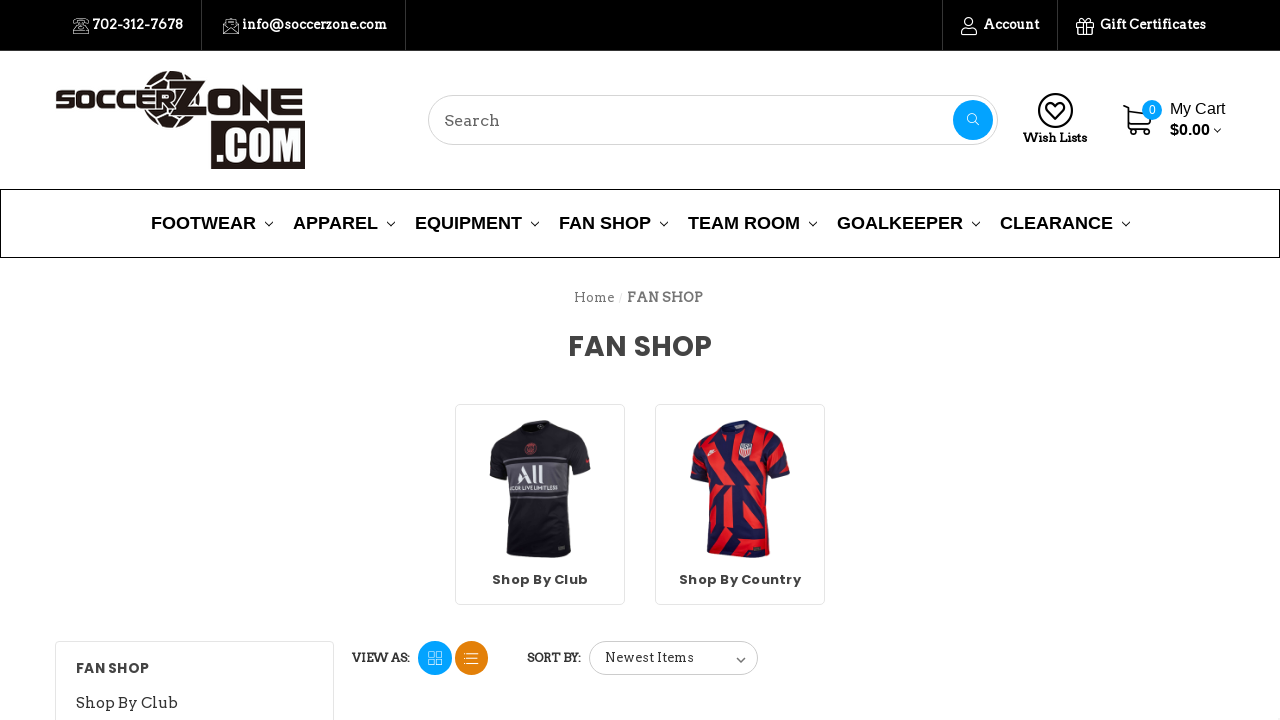